Tests dynamic loading functionality by clicking a start button and waiting for dynamically loaded content to appear on the page.

Starting URL: https://the-internet.herokuapp.com/dynamic_loading/1

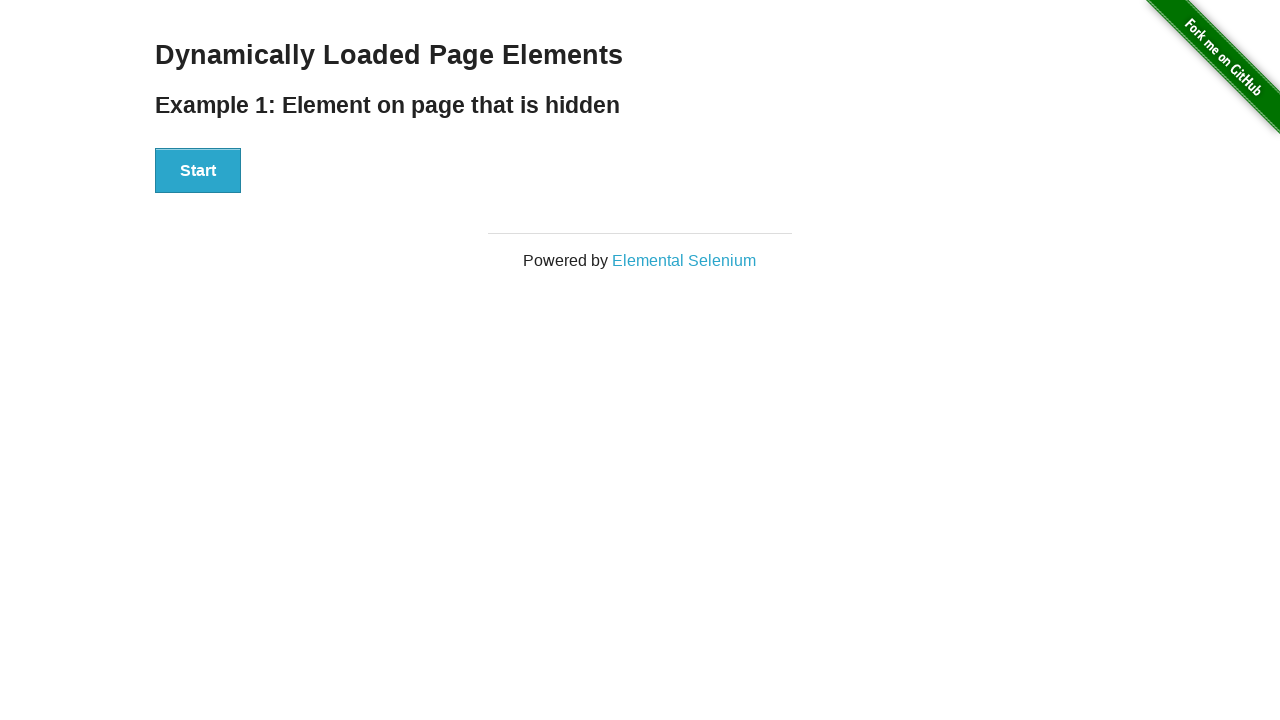

Clicked start button to trigger dynamic loading at (198, 171) on #start button
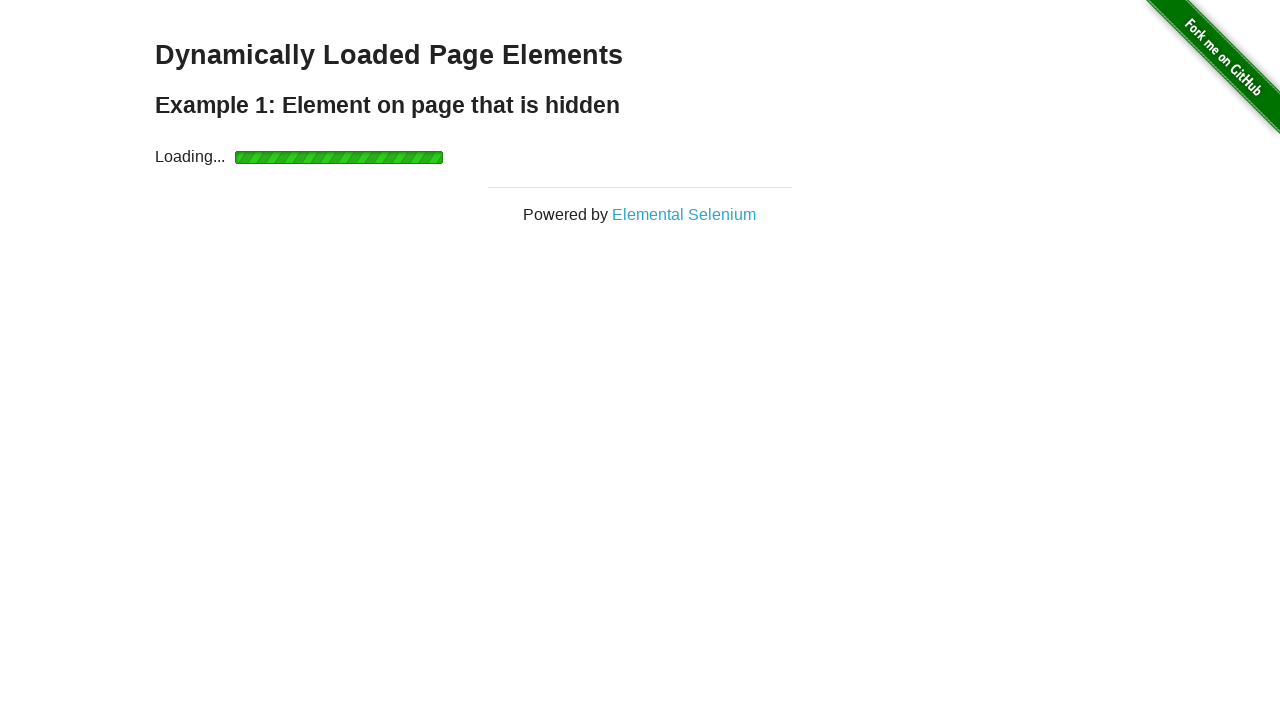

Dynamically loaded content appeared on the page
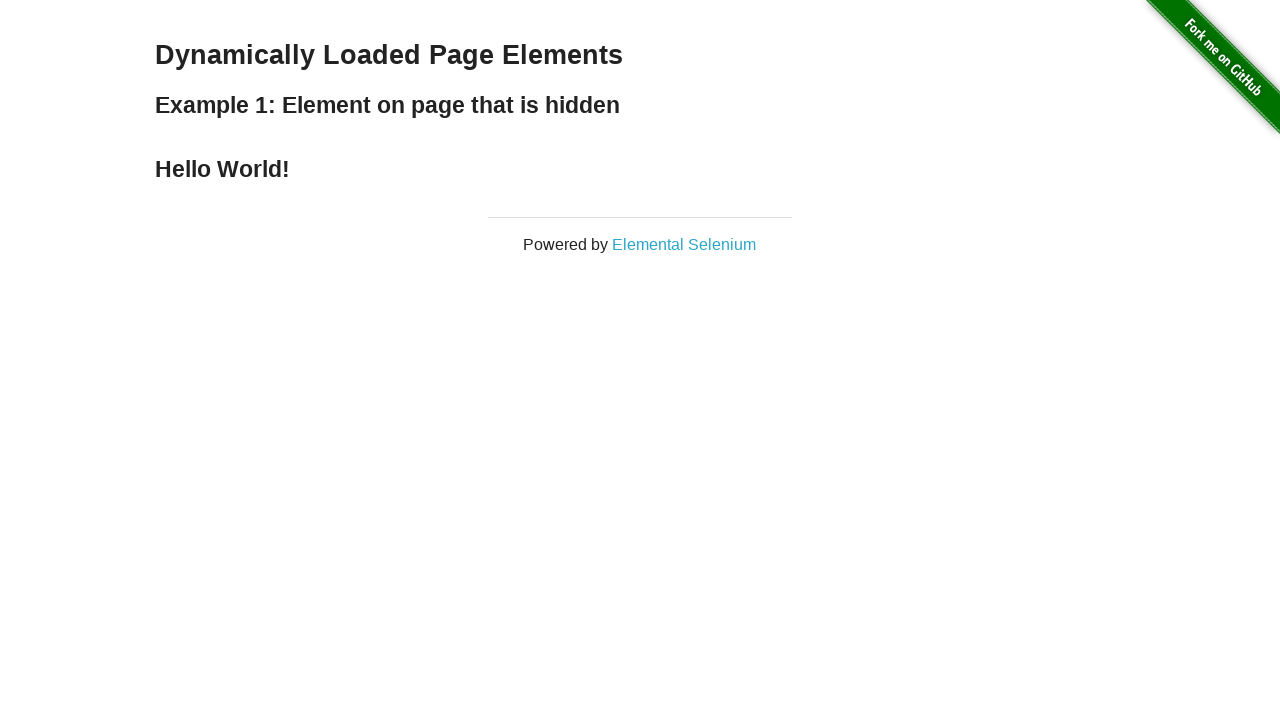

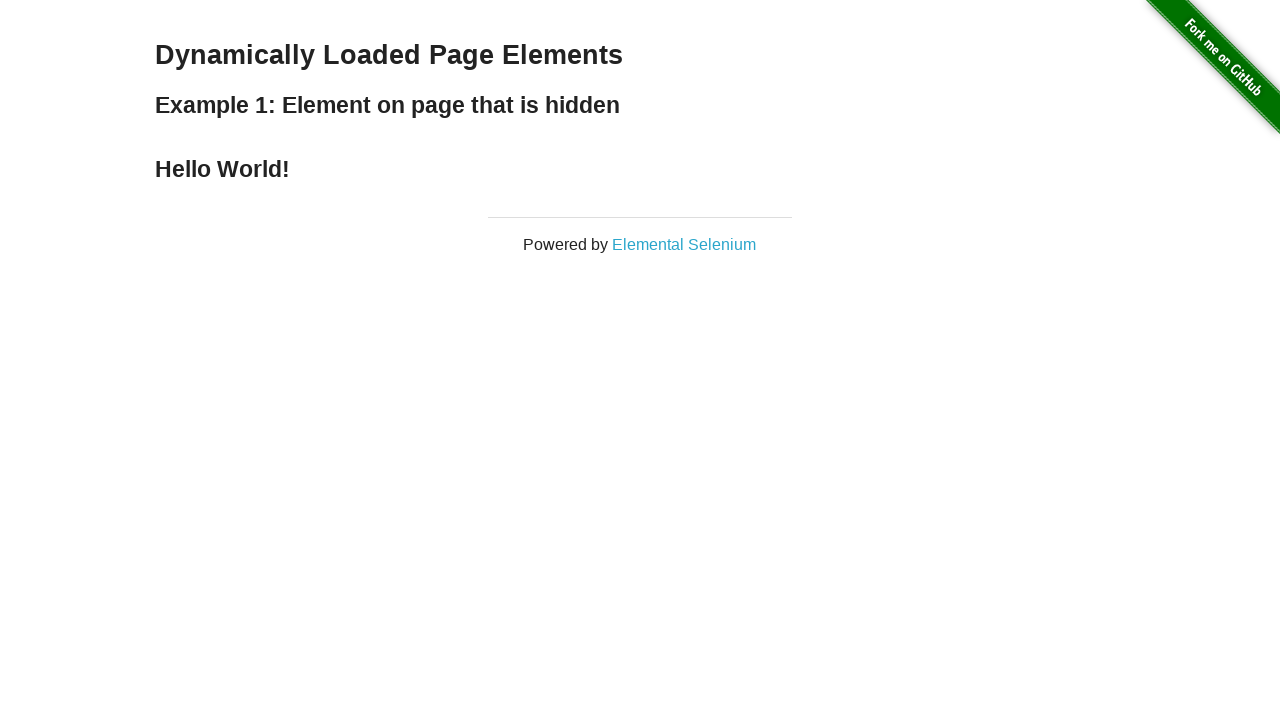